Tests that new items are appended to the bottom of the todo list by adding 3 items

Starting URL: https://demo.playwright.dev/todomvc

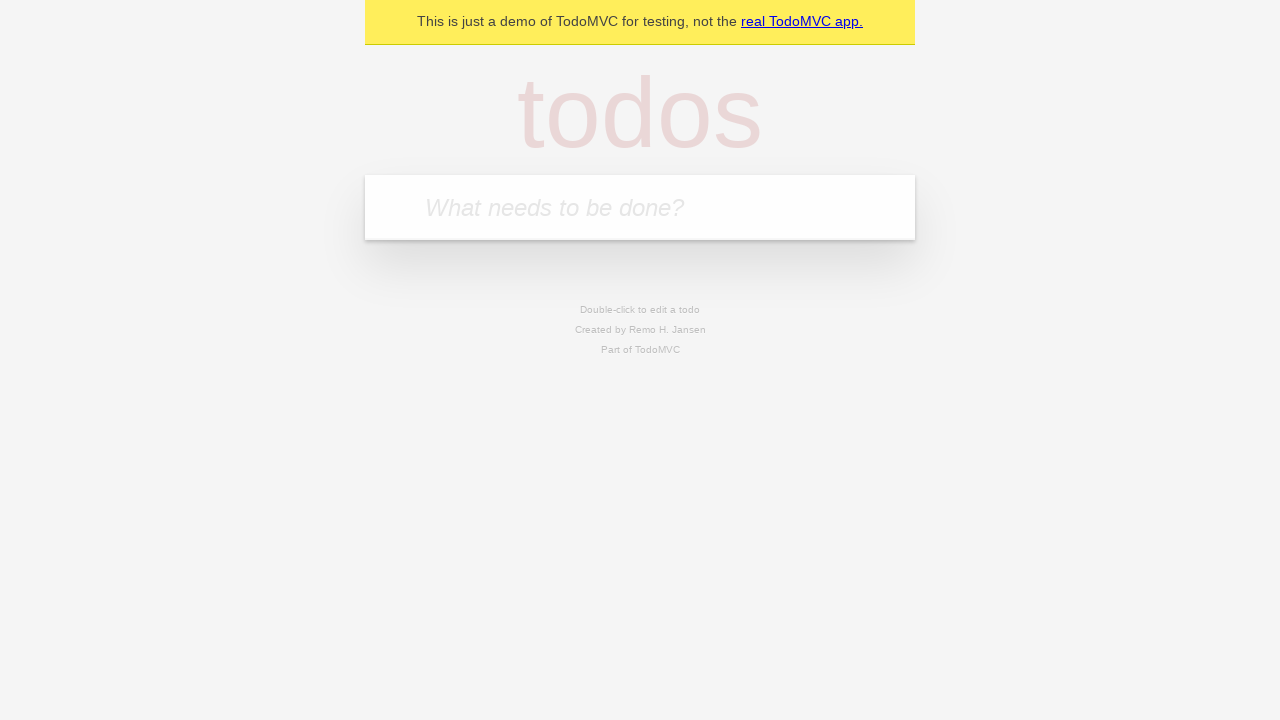

Filled new-todo input with 'buy some cheese' on .new-todo
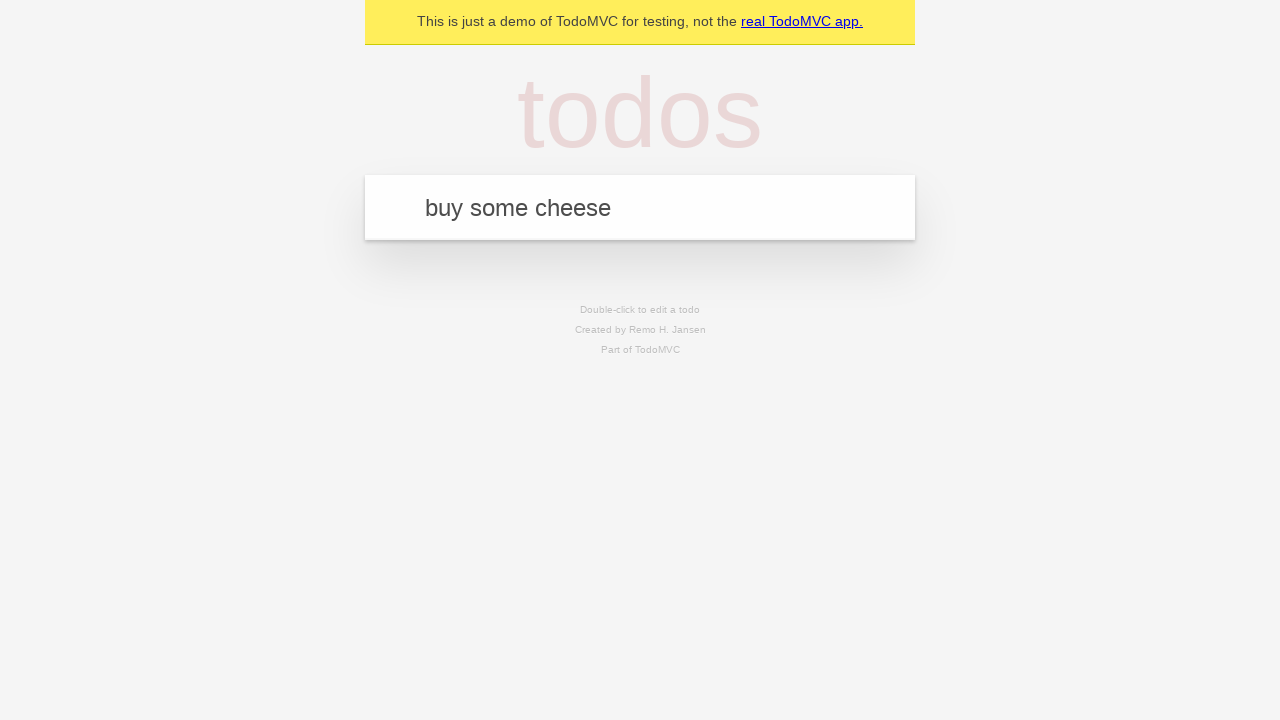

Pressed Enter to add first todo item on .new-todo
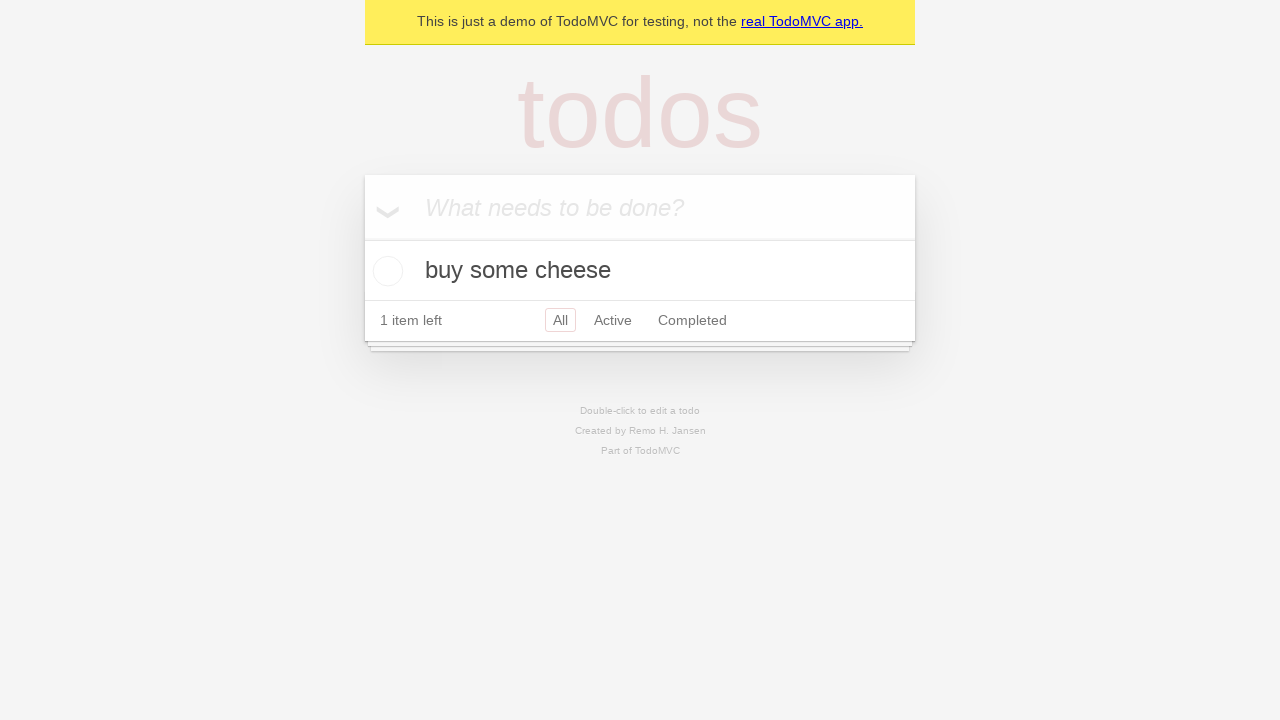

Filled new-todo input with 'feed the cat' on .new-todo
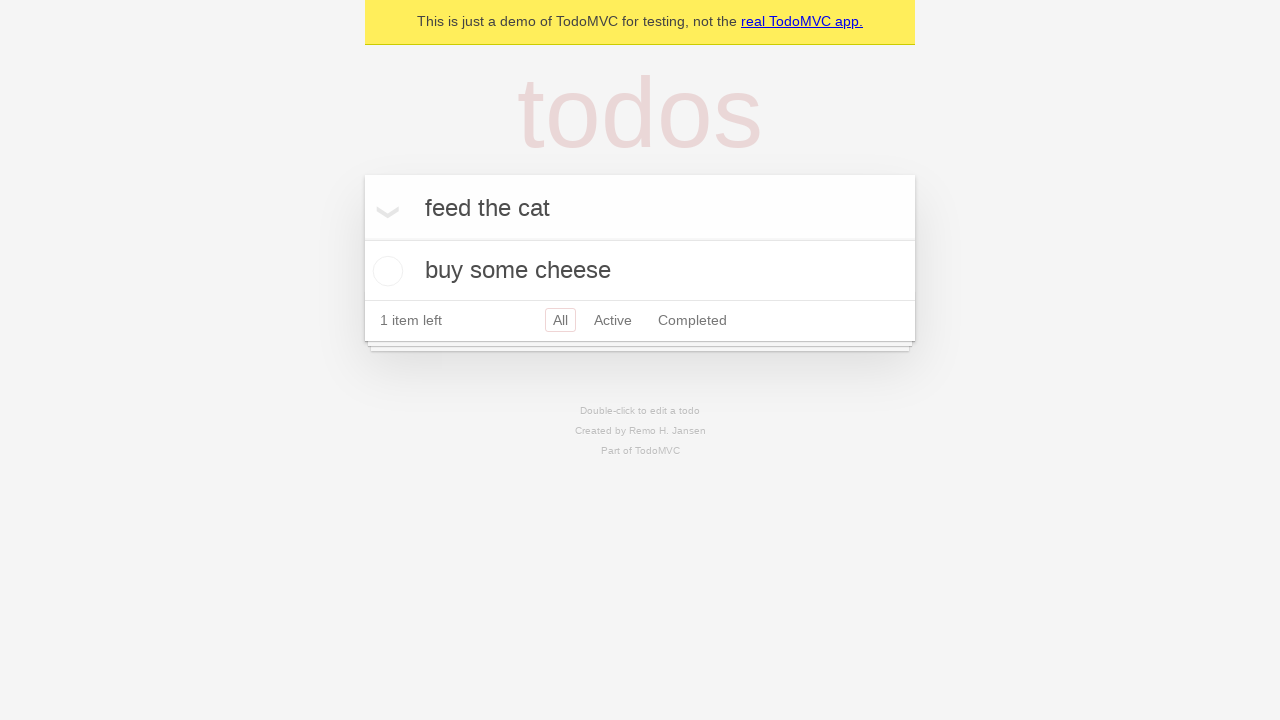

Pressed Enter to add second todo item on .new-todo
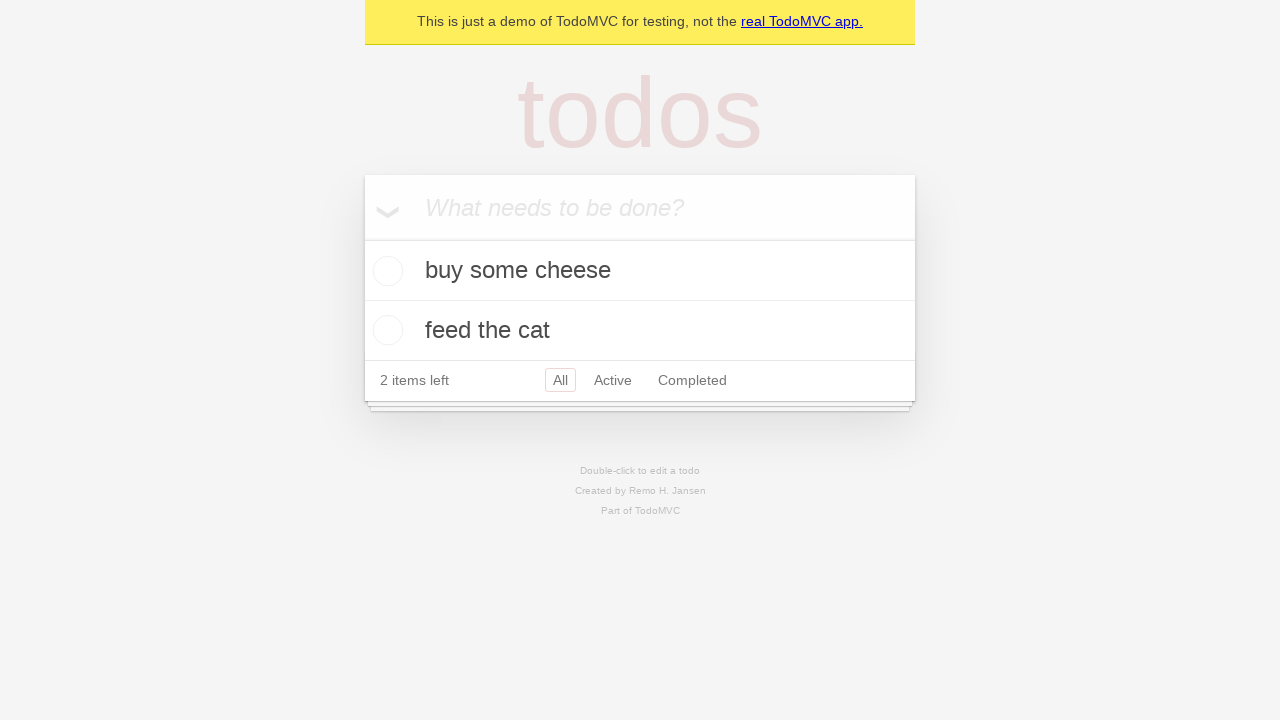

Filled new-todo input with 'book a doctors appointment' on .new-todo
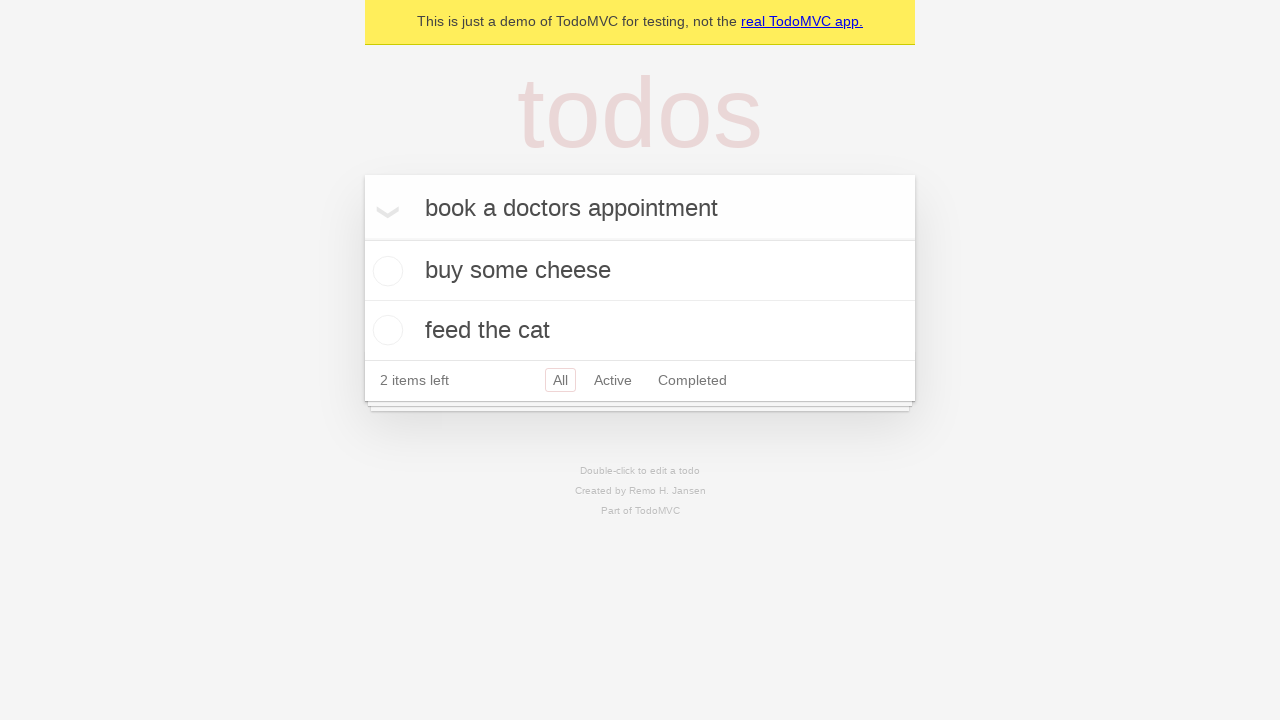

Pressed Enter to add third todo item on .new-todo
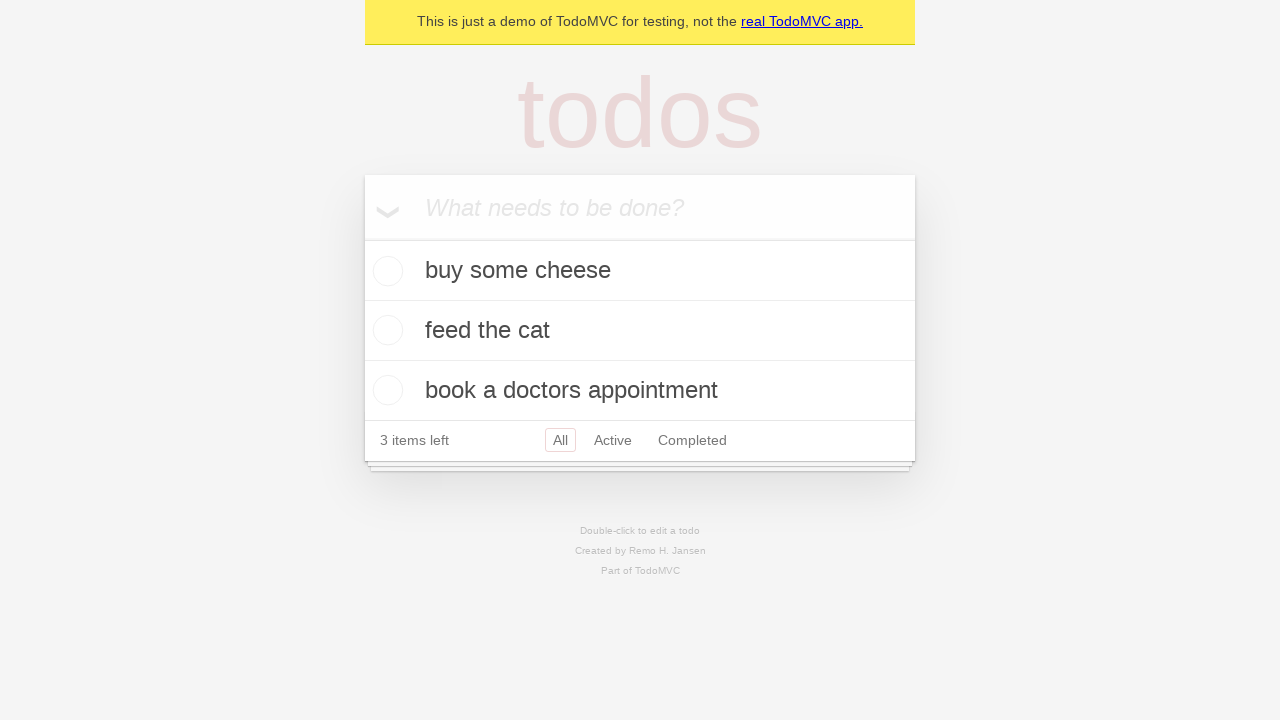

Todo counter element loaded, confirming all items appended to list
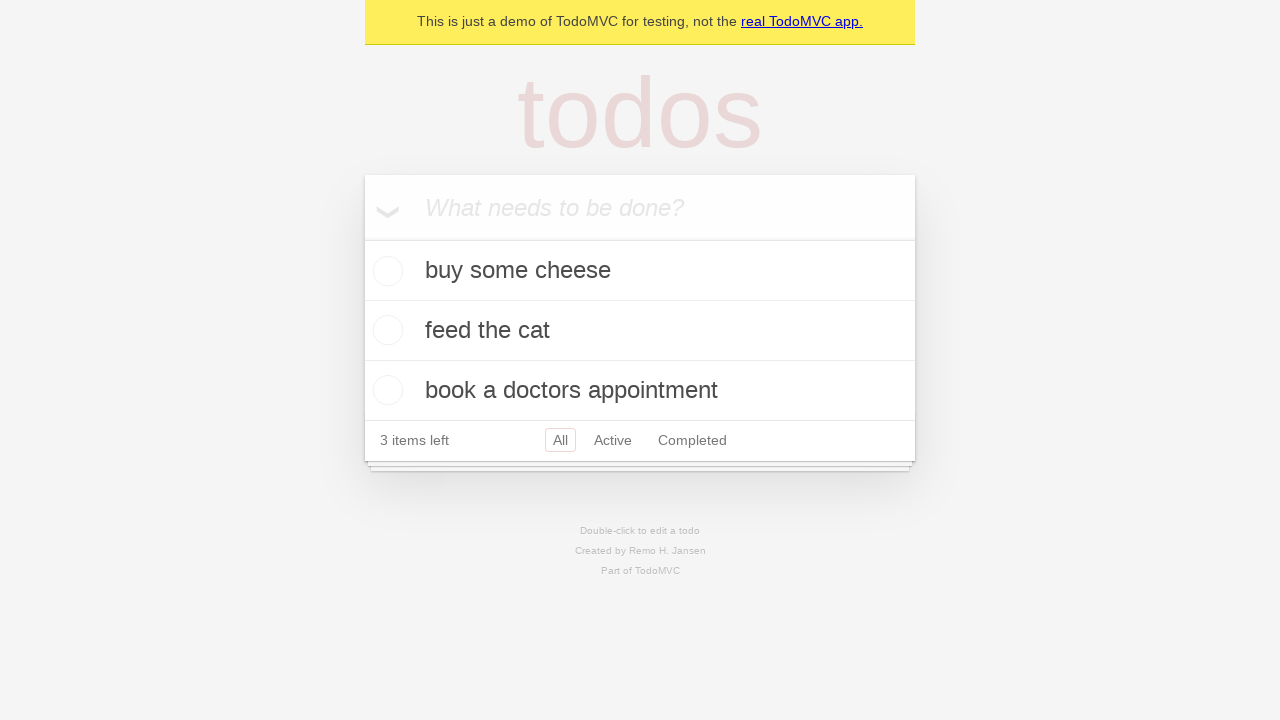

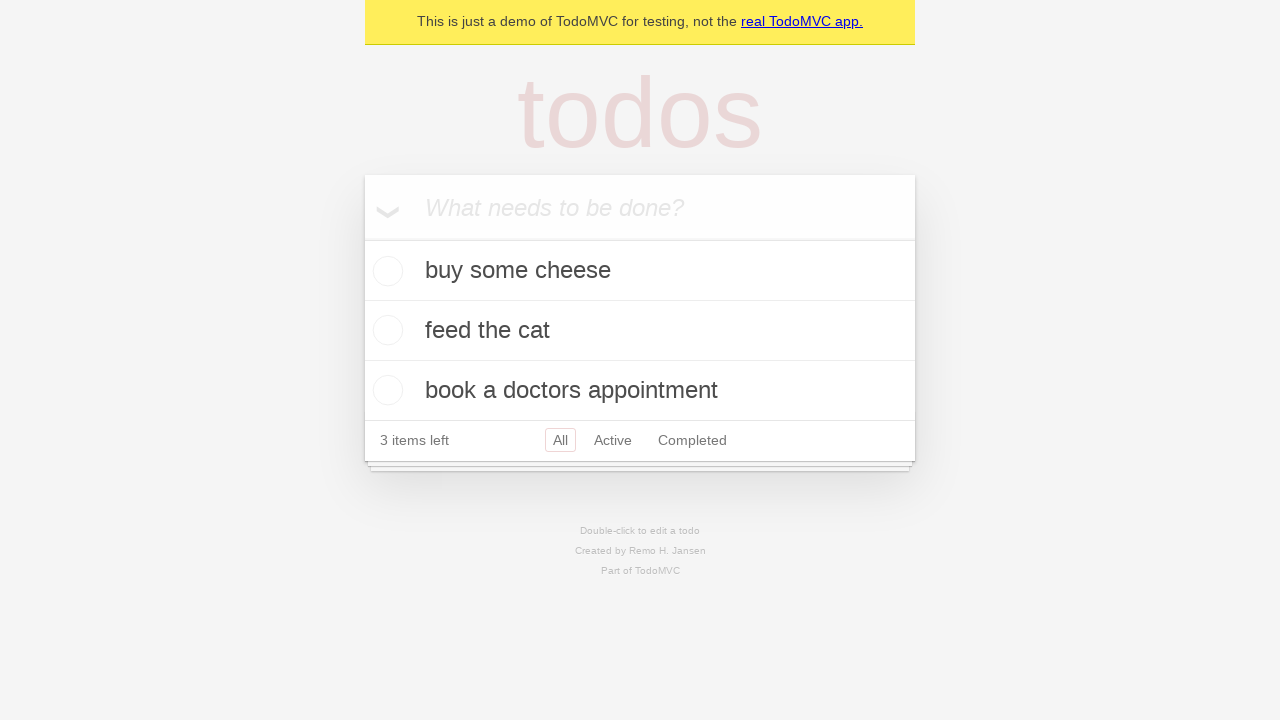